Tests product search functionality on an e-commerce shop by typing a product name (Charmander) in the search box and pressing Enter to search

Starting URL: https://scrapeme.live/shop

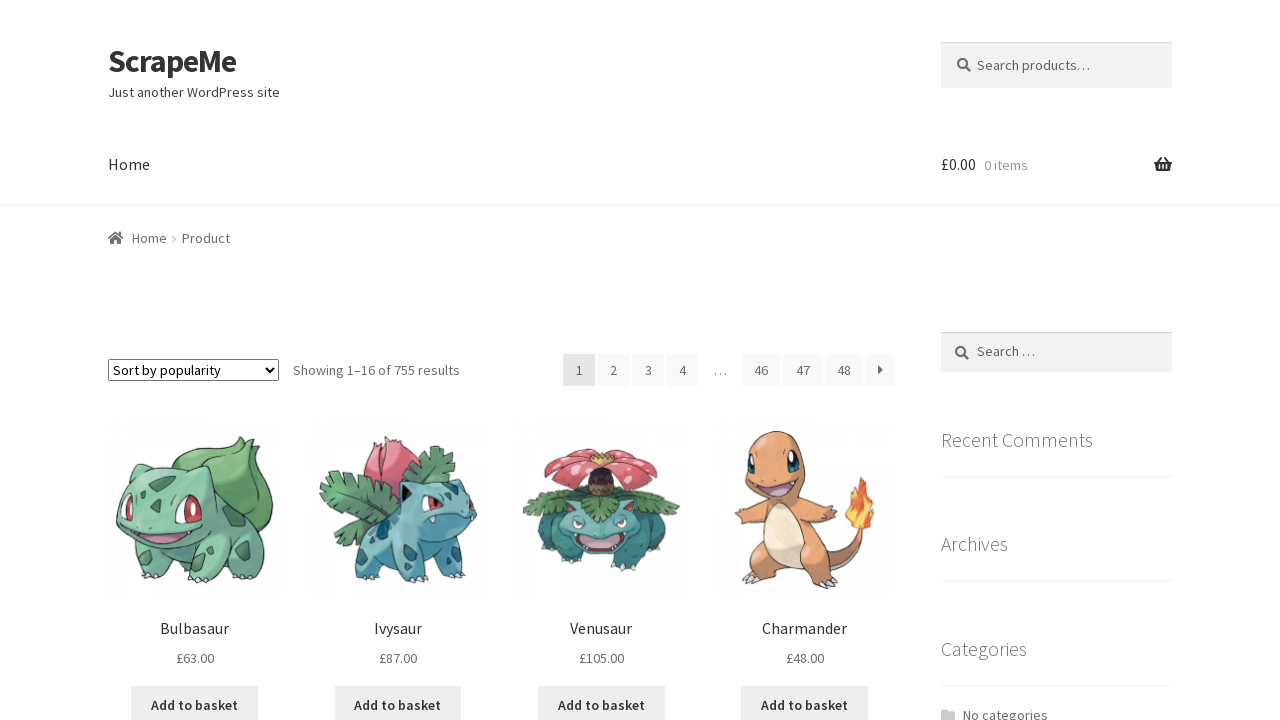

Search box selector became visible
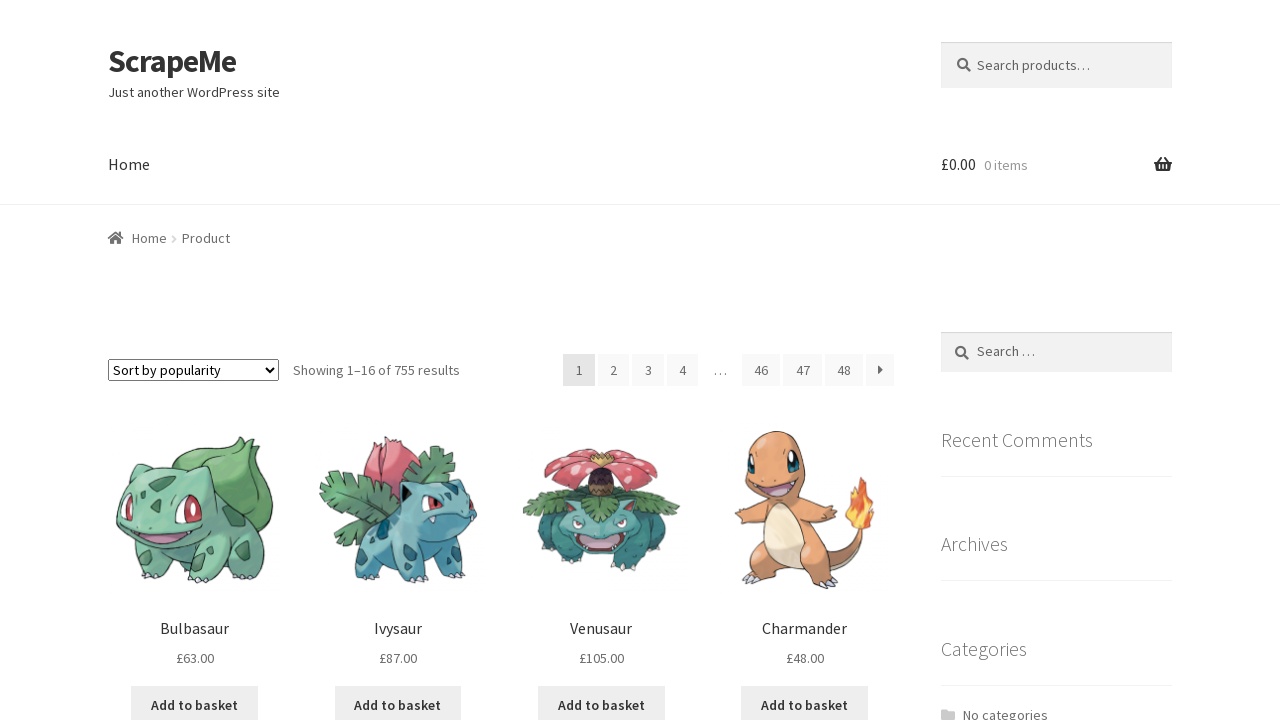

Filled search box with 'Charmander' on input[type='search'], input[name='s'], .search-field
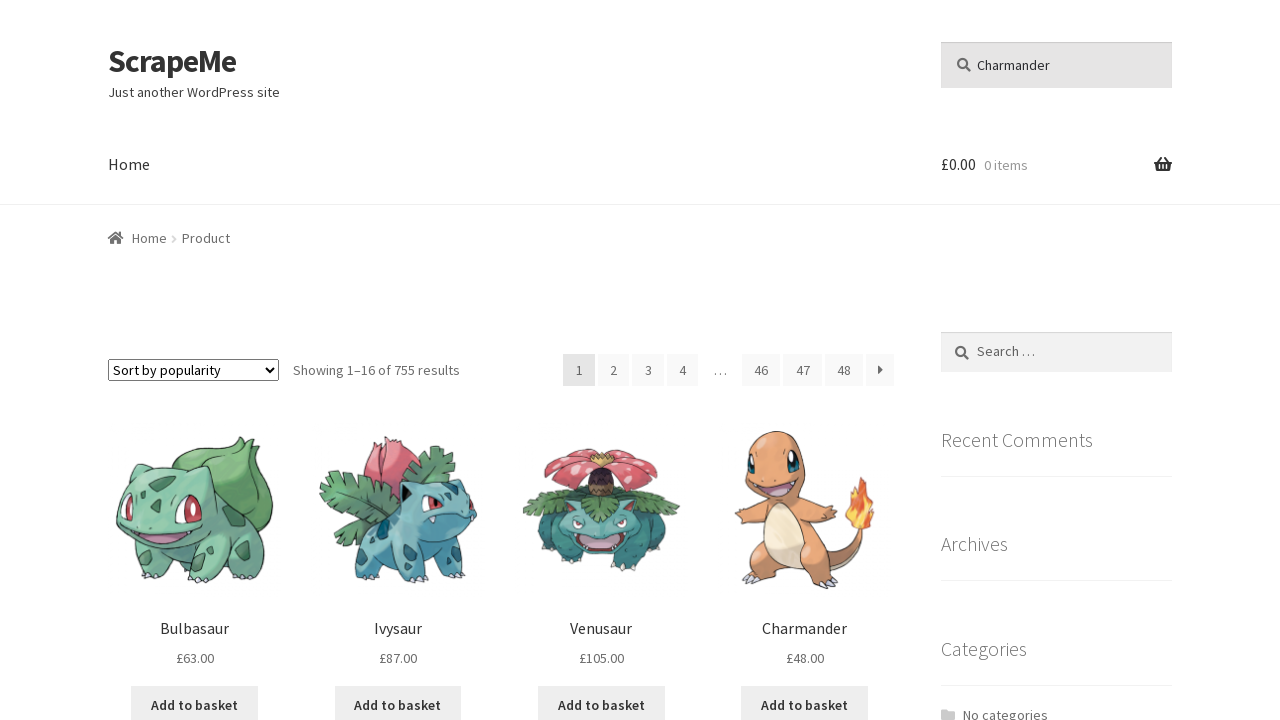

Pressed Enter to submit search
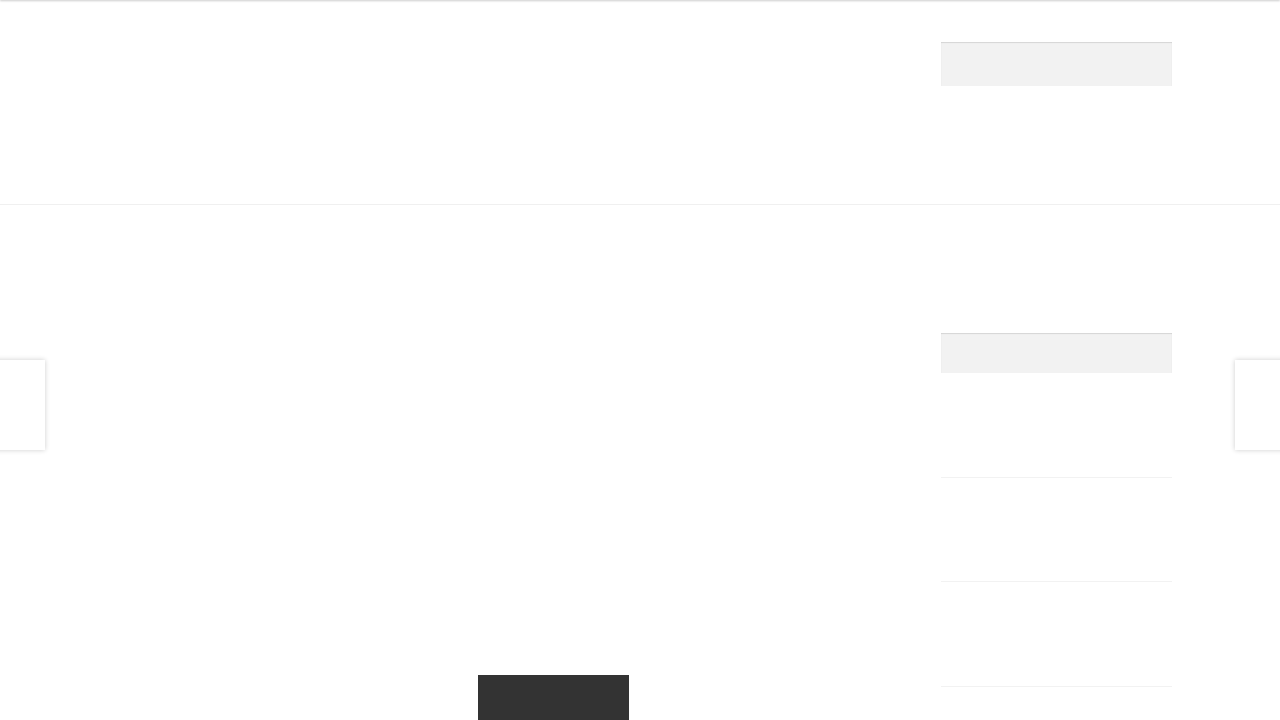

Search results page loaded (network idle)
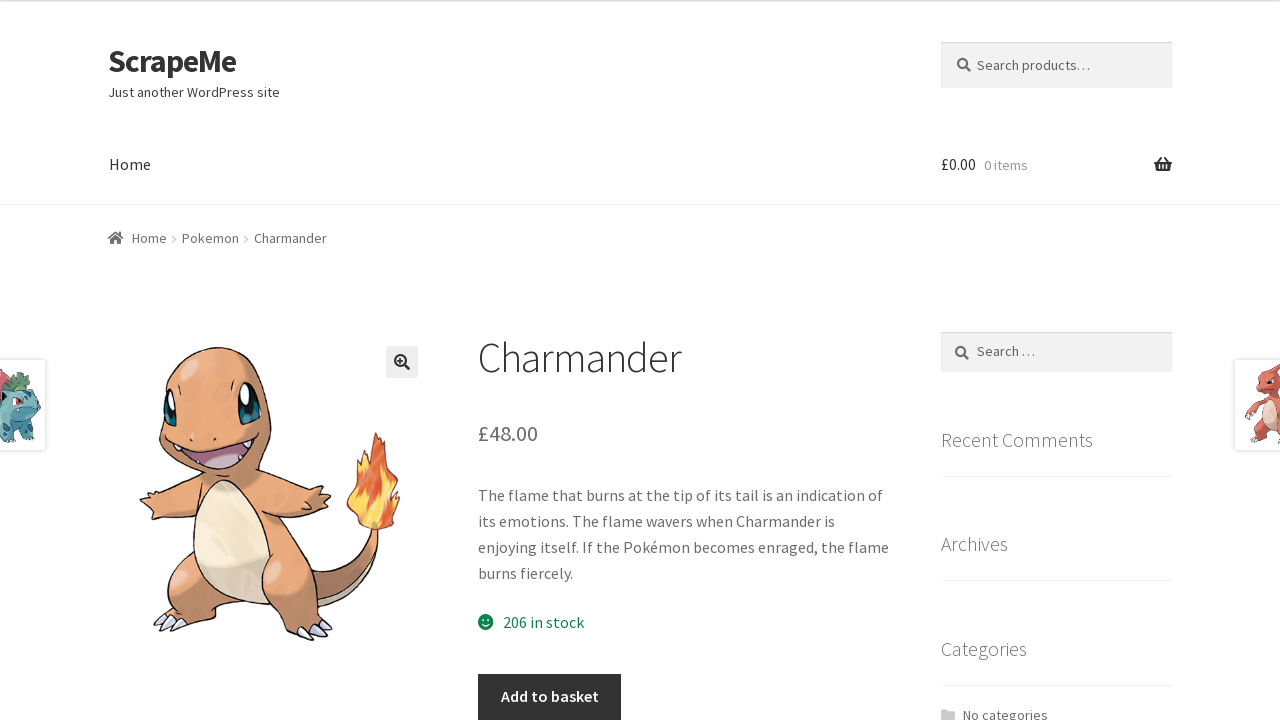

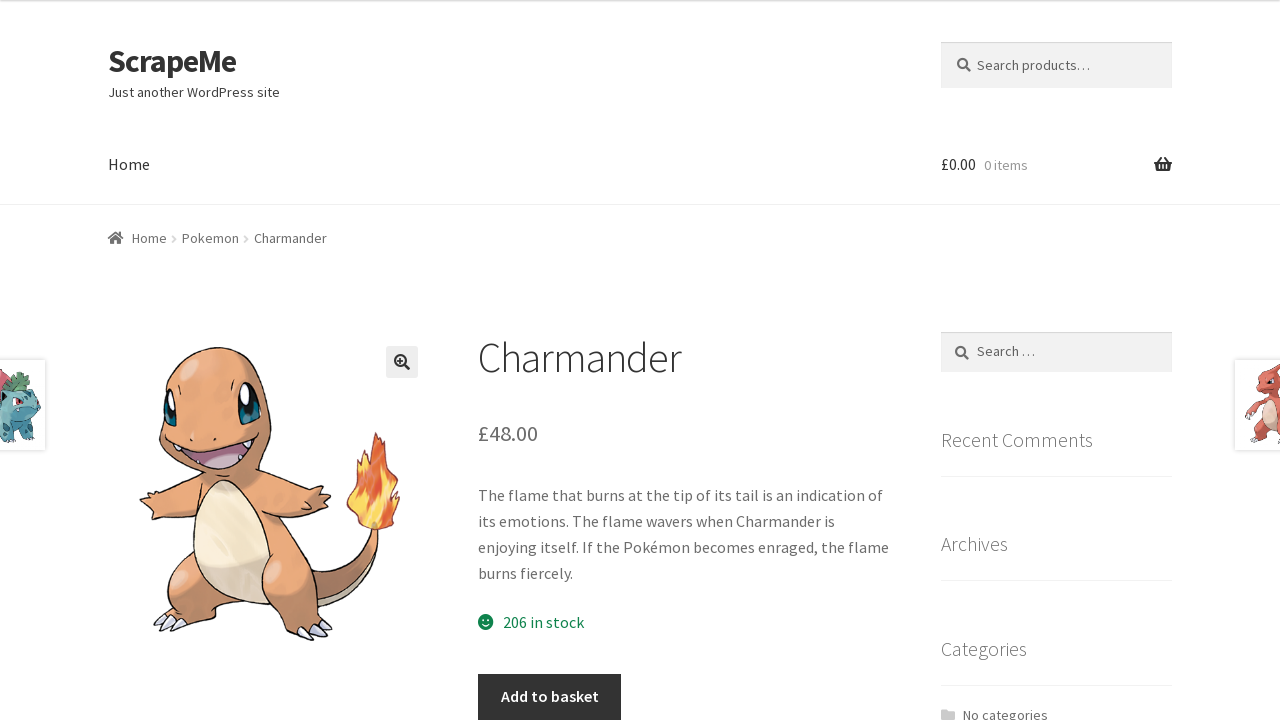